Navigates to the practice page and maximizes the browser window

Starting URL: https://courses.letskodeit.com/practice

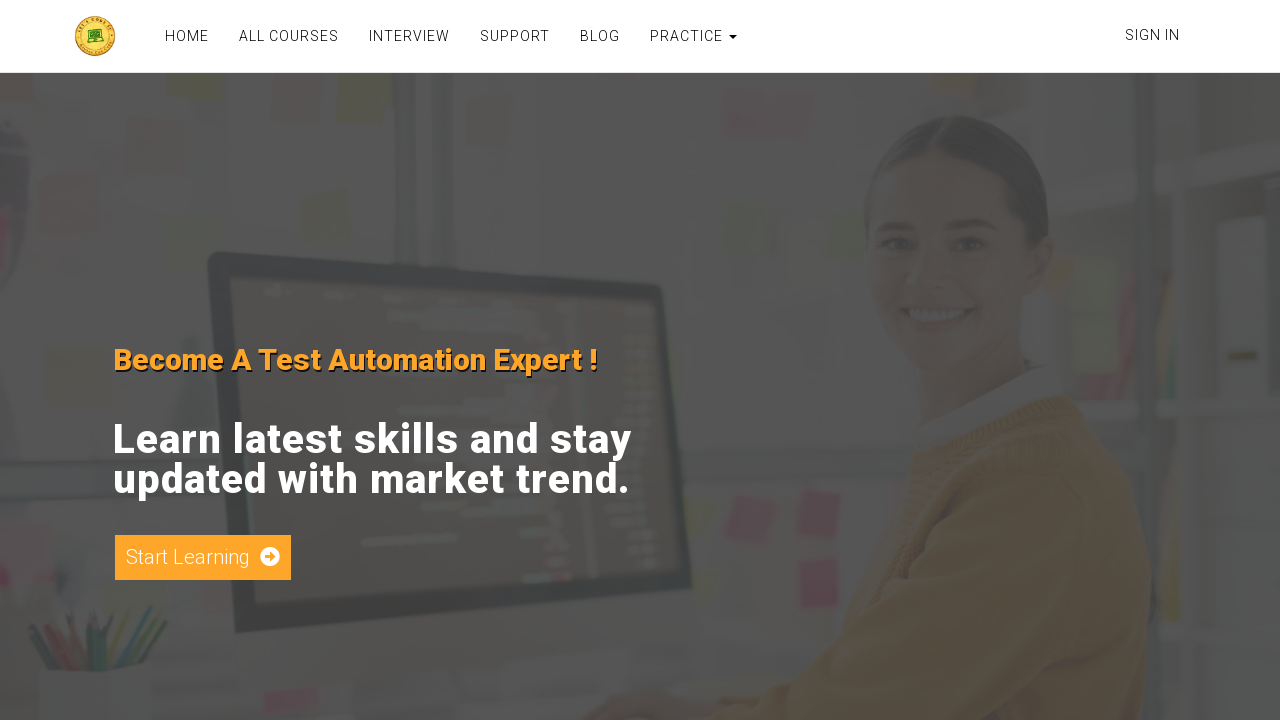

Navigated to practice page at https://courses.letskodeit.com/practice
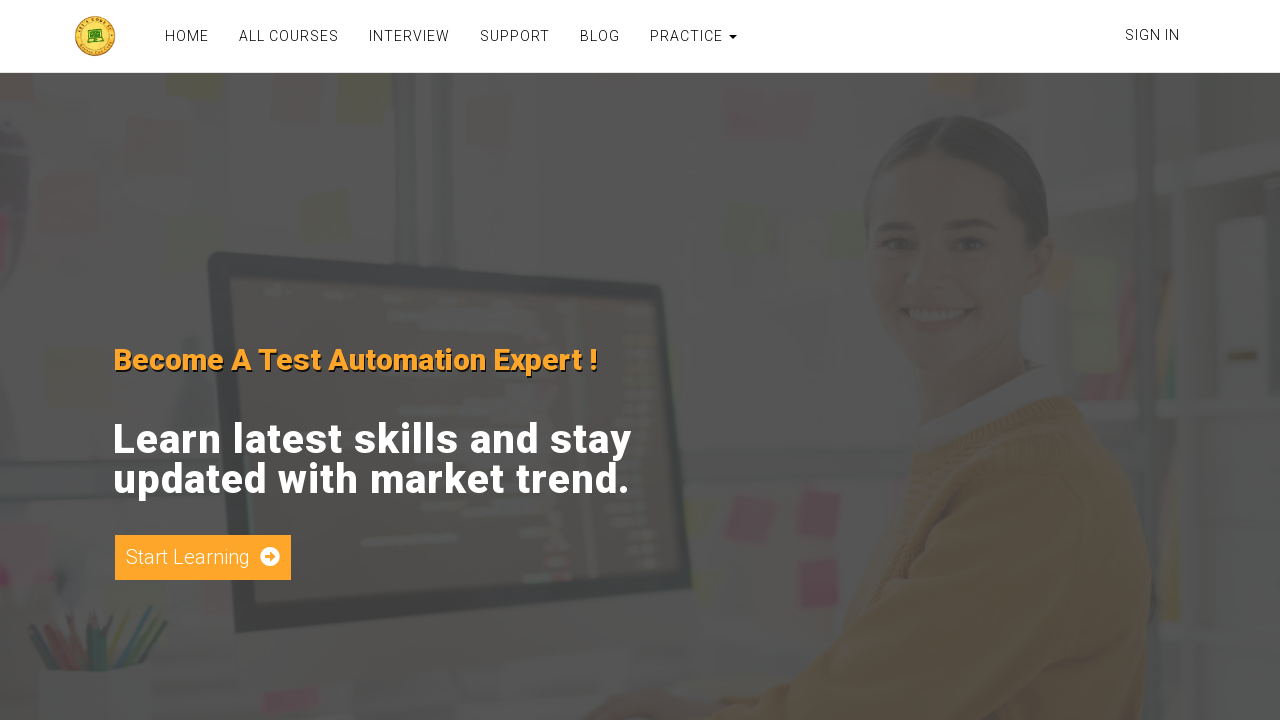

Maximized browser window to 1920x1080
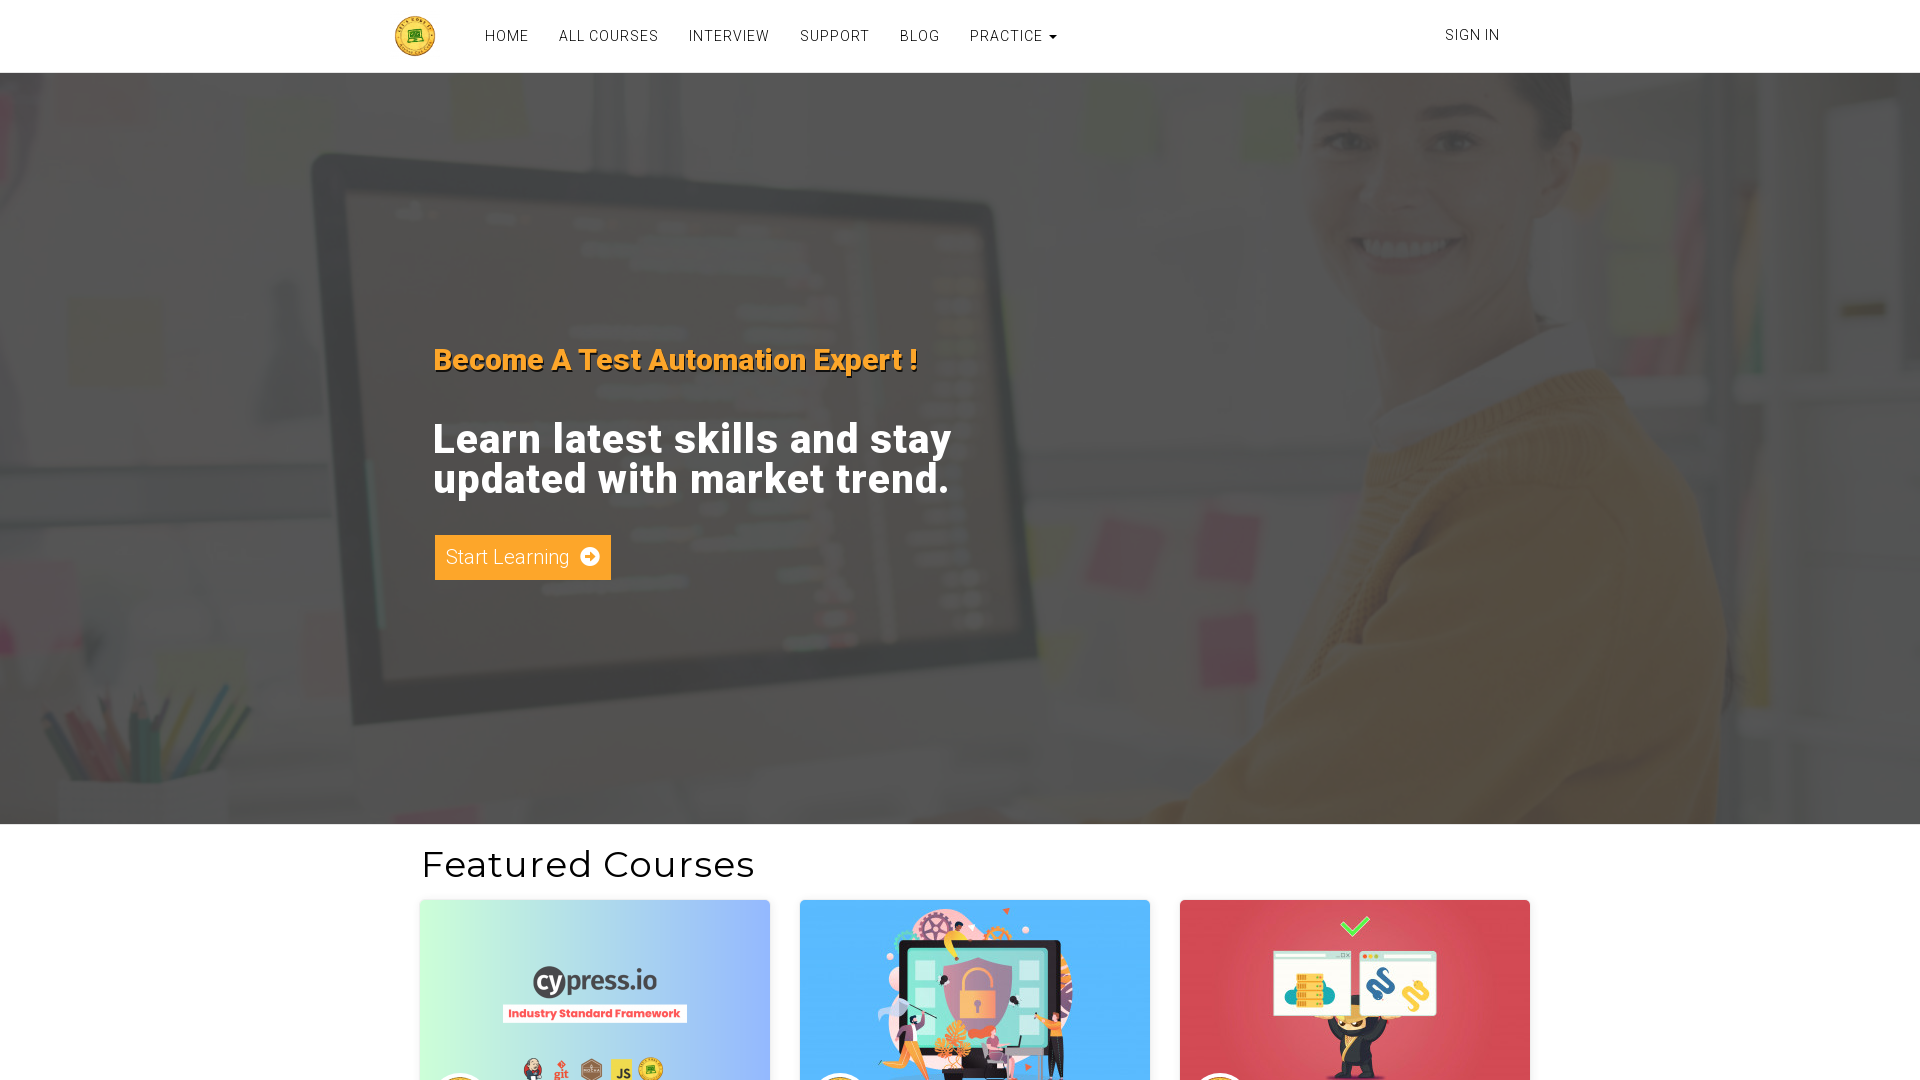

Page fully loaded and DOM content ready
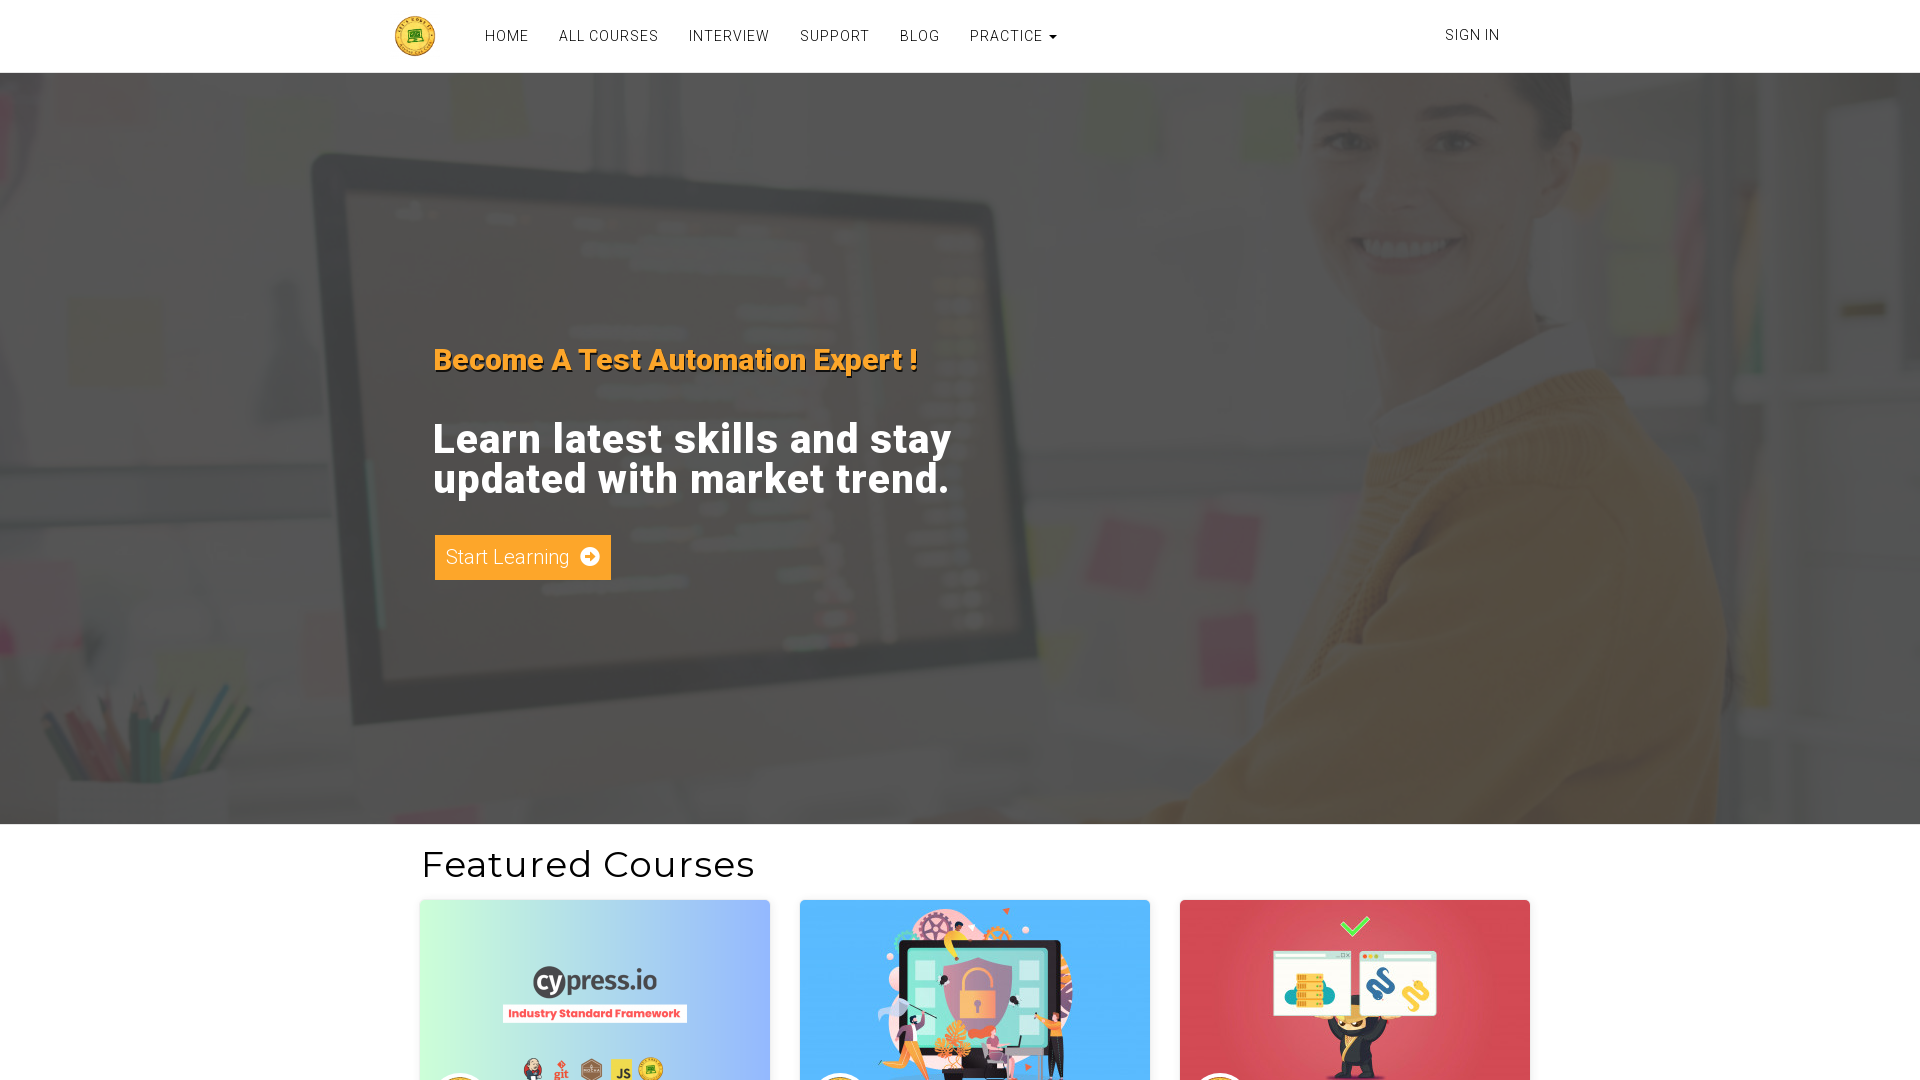

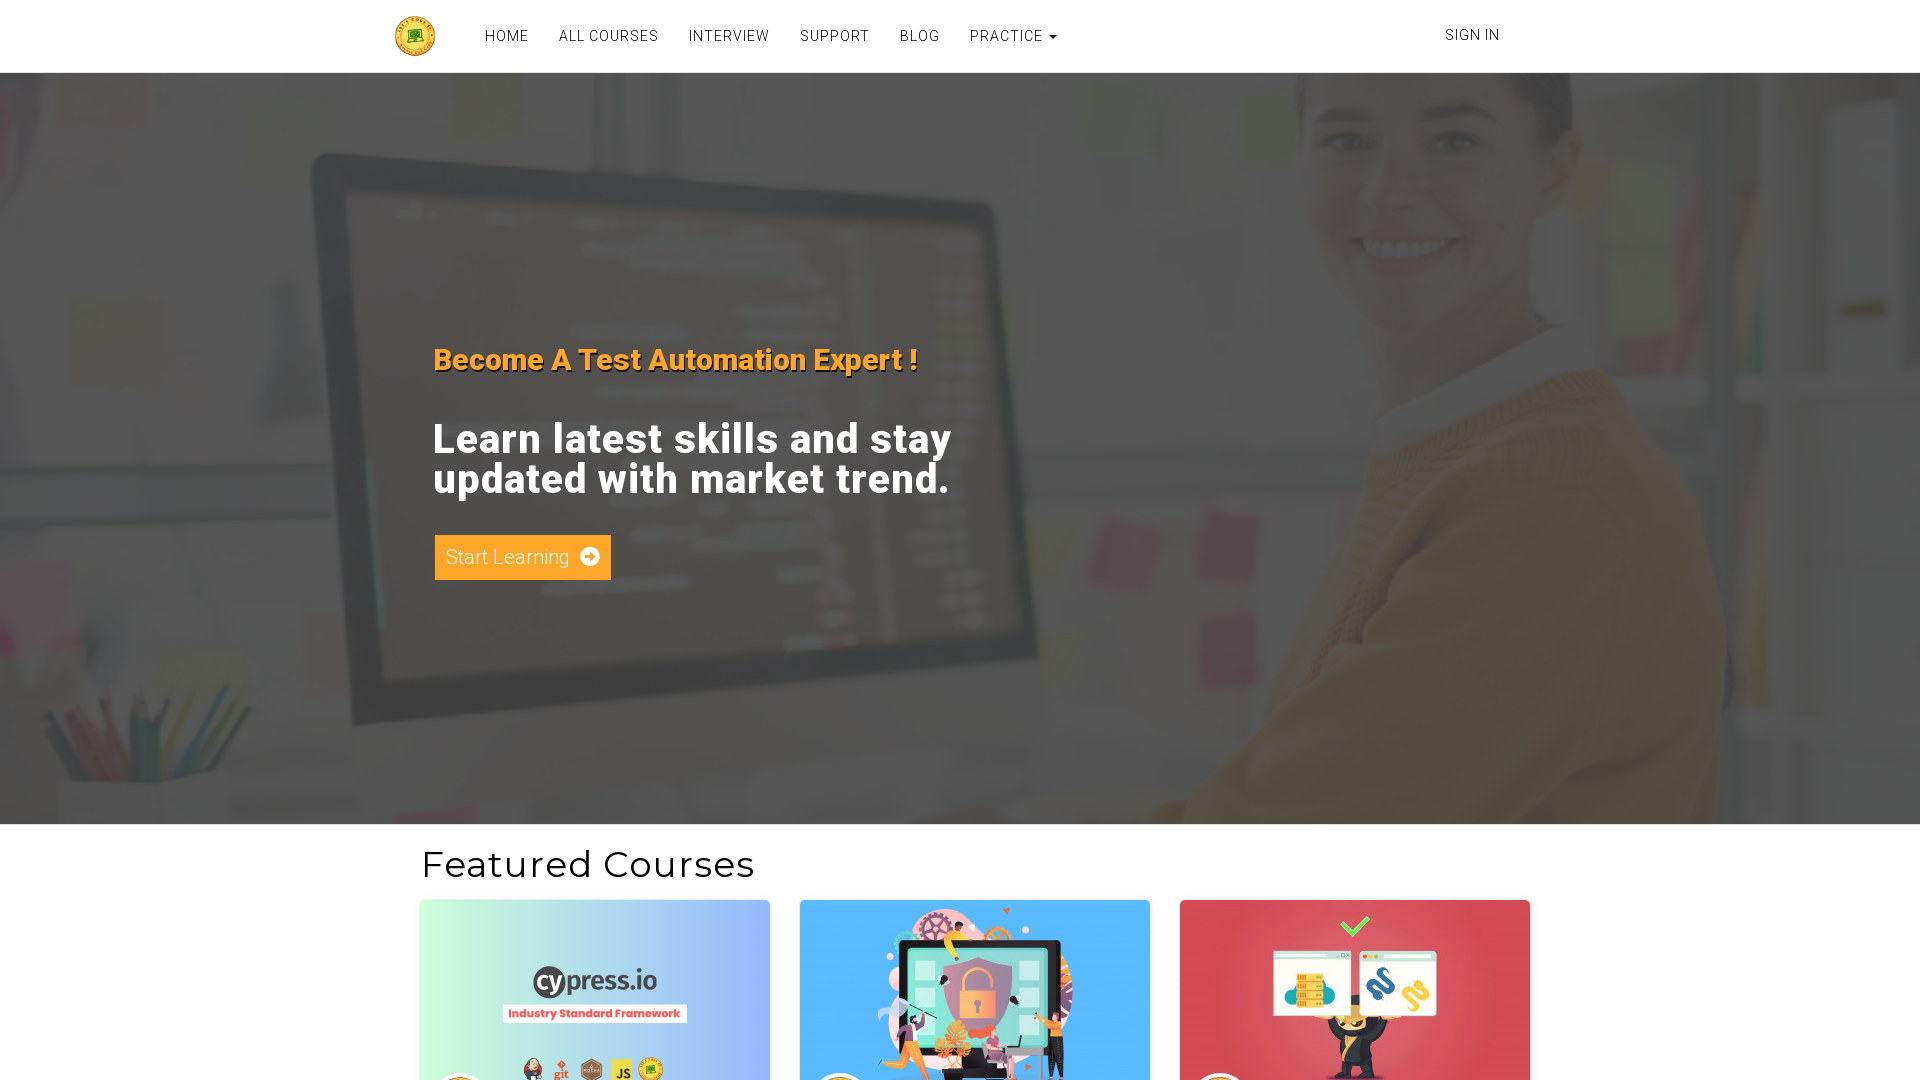